Tests the search functionality on the Selenium documentation website by clicking the search button, entering a search query, and submitting it

Starting URL: https://selenium.dev

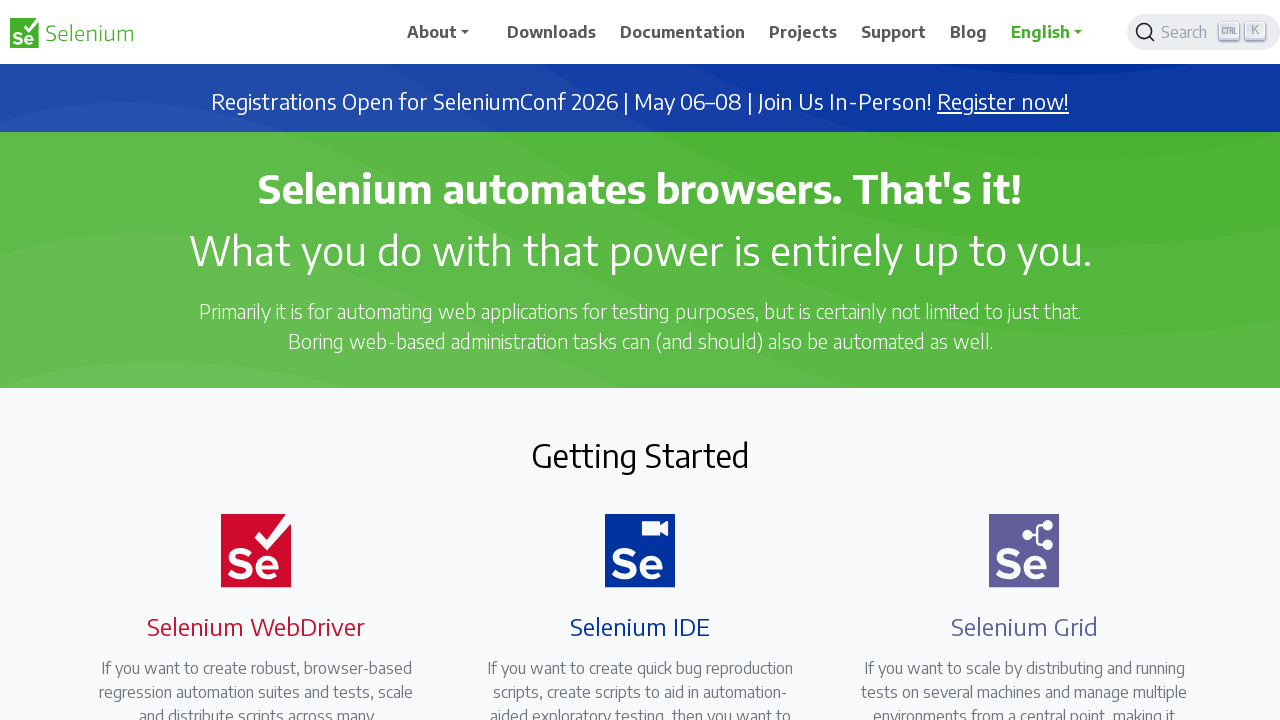

Clicked search button to open search panel at (1187, 32) on xpath=//span[@class='DocSearch-Button-Placeholder']
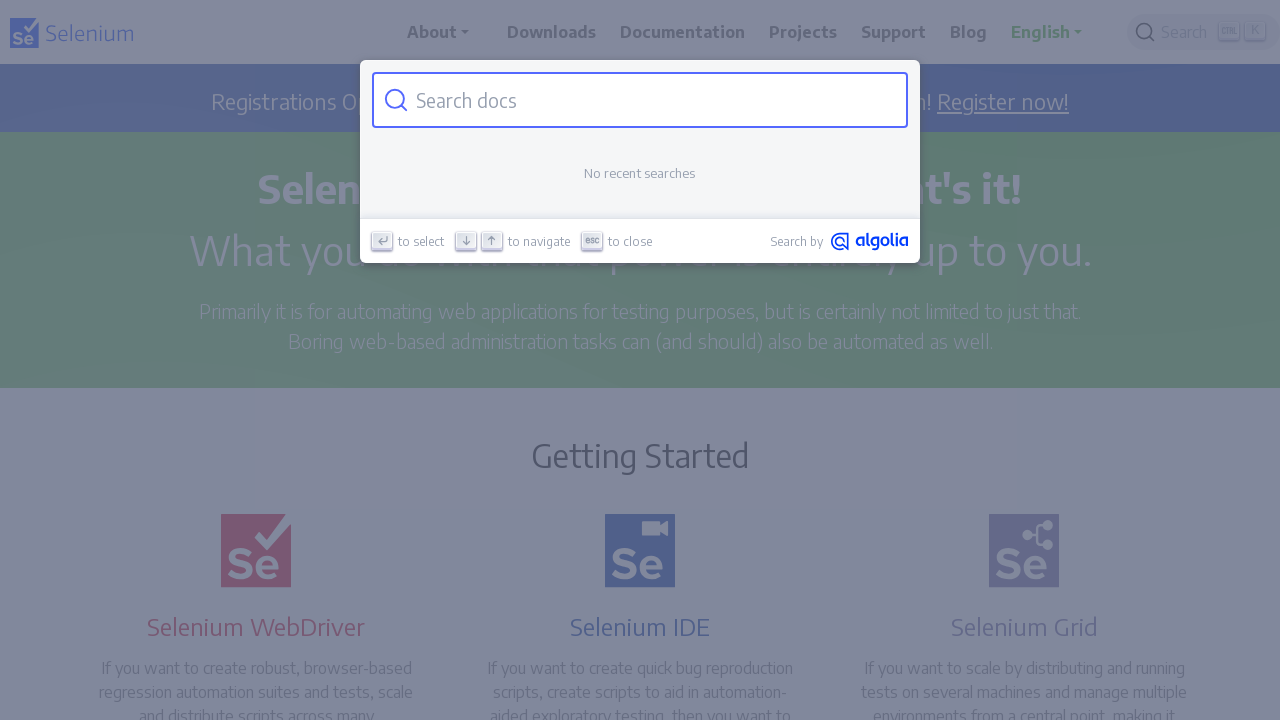

Search panel appeared and input field is visible
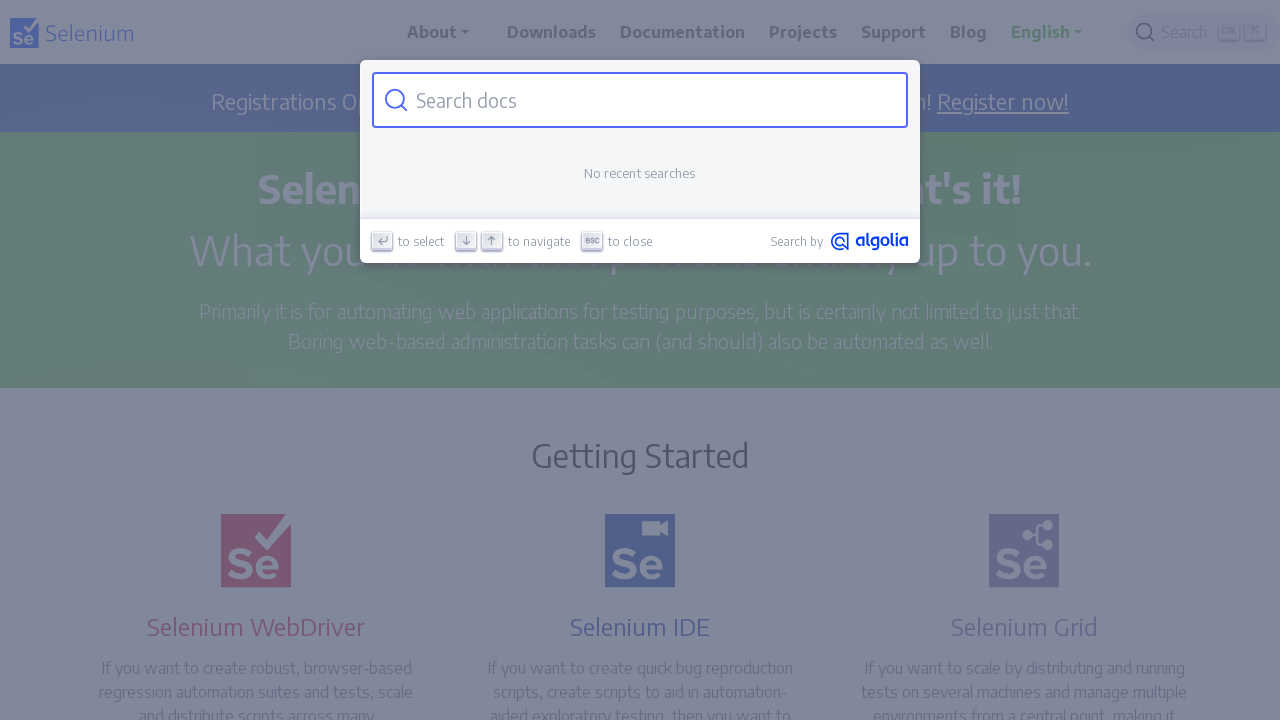

Entered search query 'java selenium' in search field on .DocSearch-Input
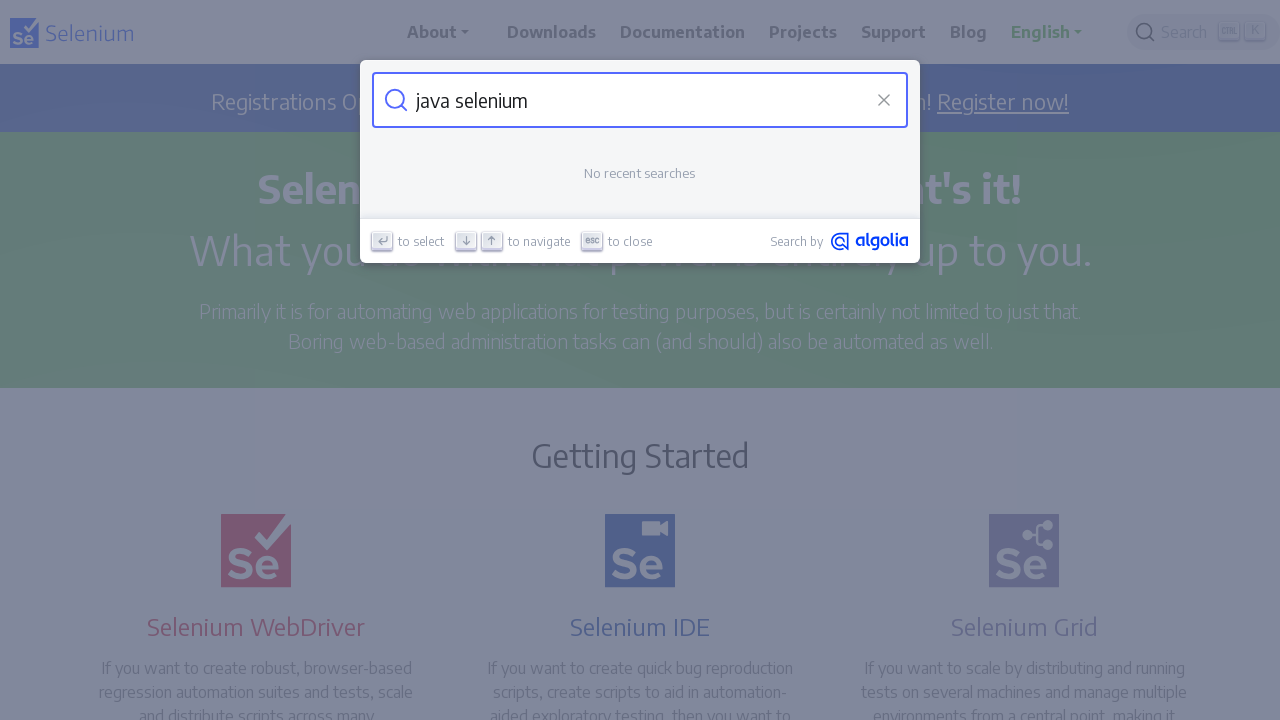

Pressed Enter to submit search query on .DocSearch-Input
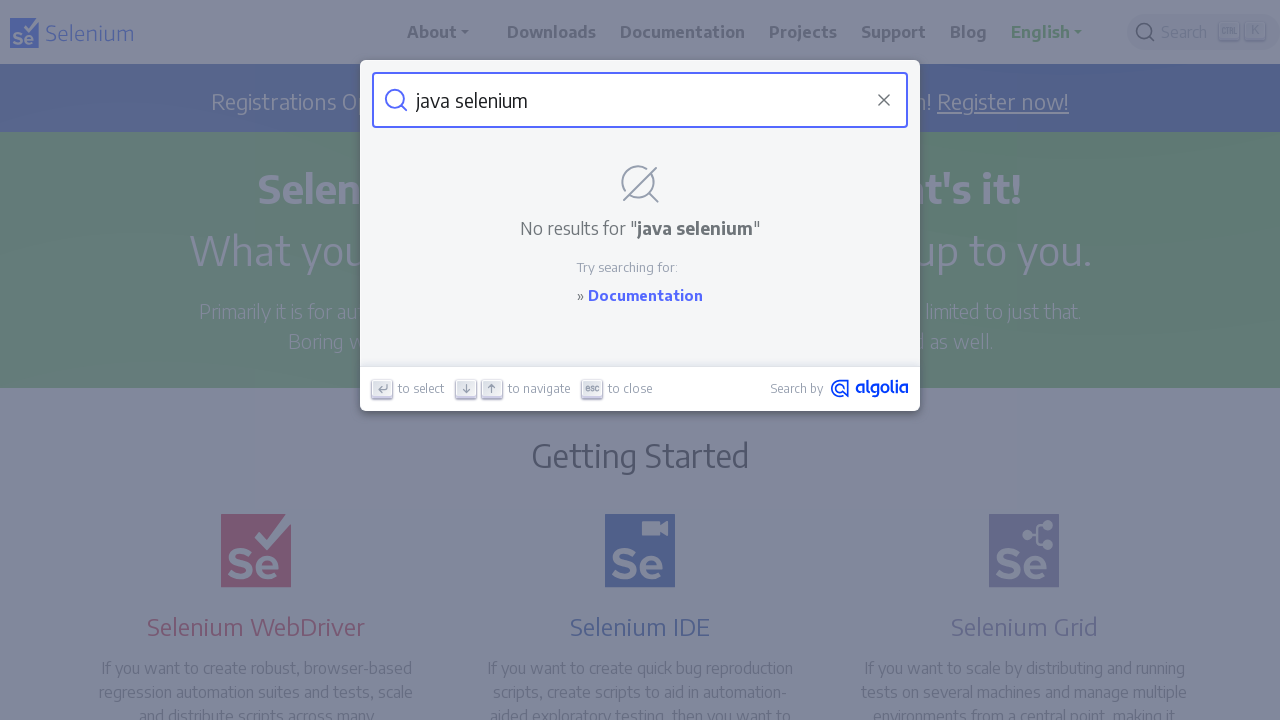

Waited 2 seconds for search results to process
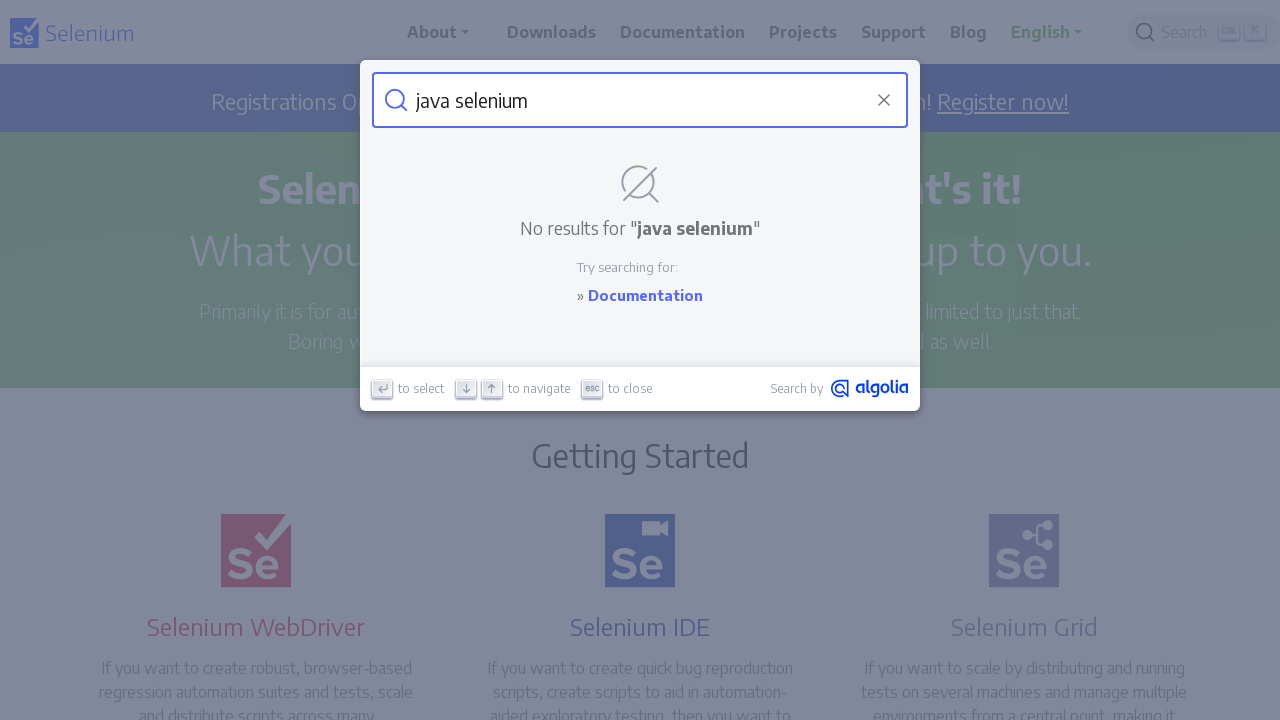

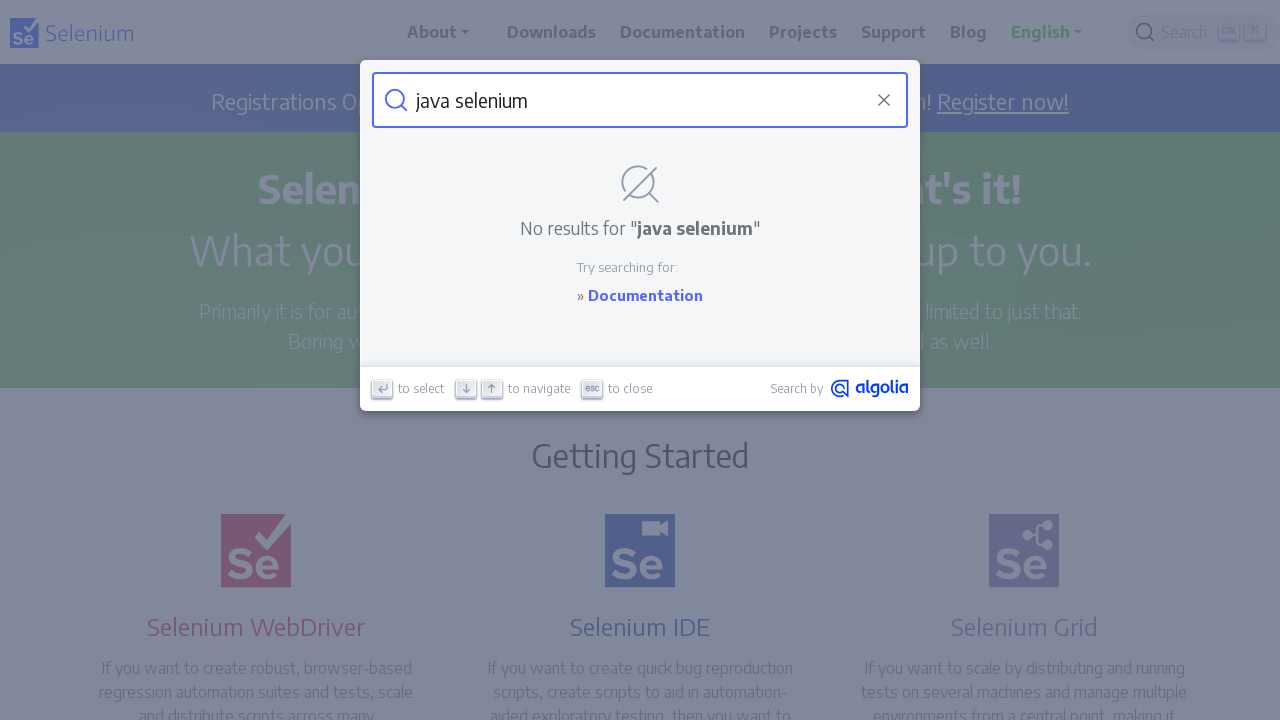